Opens the CFR Calatori (Romanian Railway) website homepage. The script only performs navigation with no additional interactions.

Starting URL: https://www.cfrcalatori.ro/

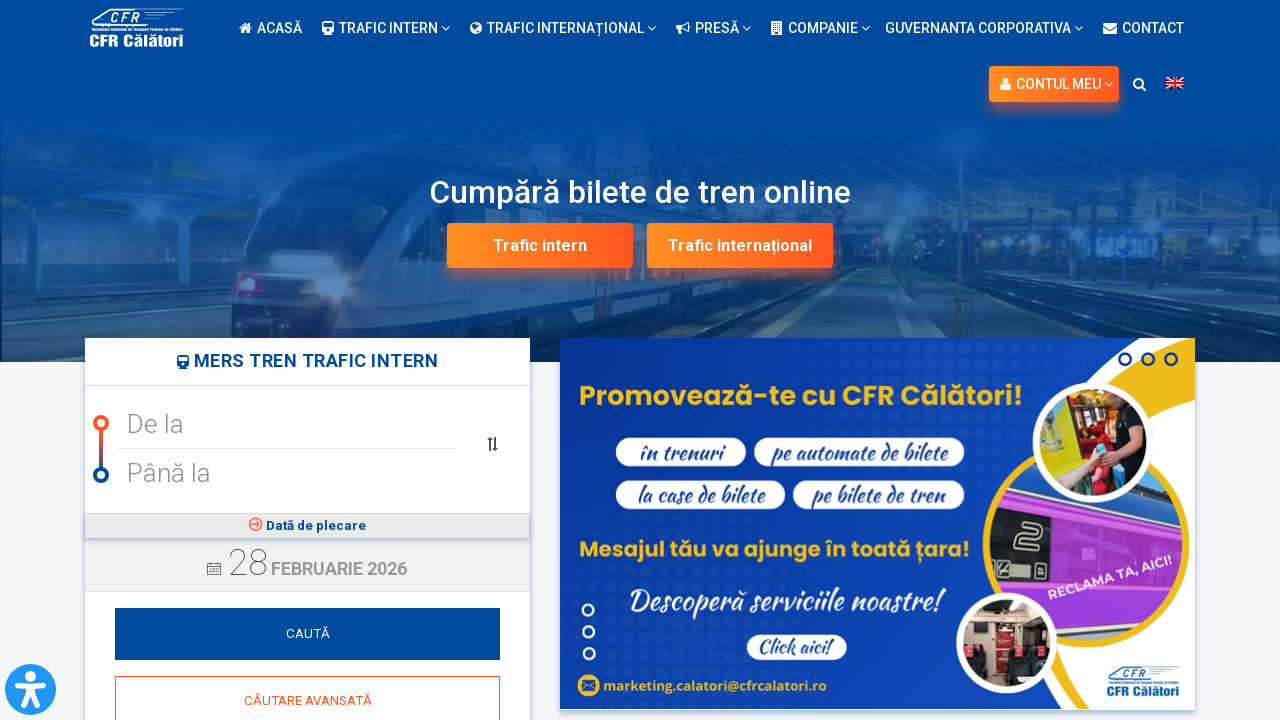

CFR Calatori homepage fully loaded (domcontentloaded)
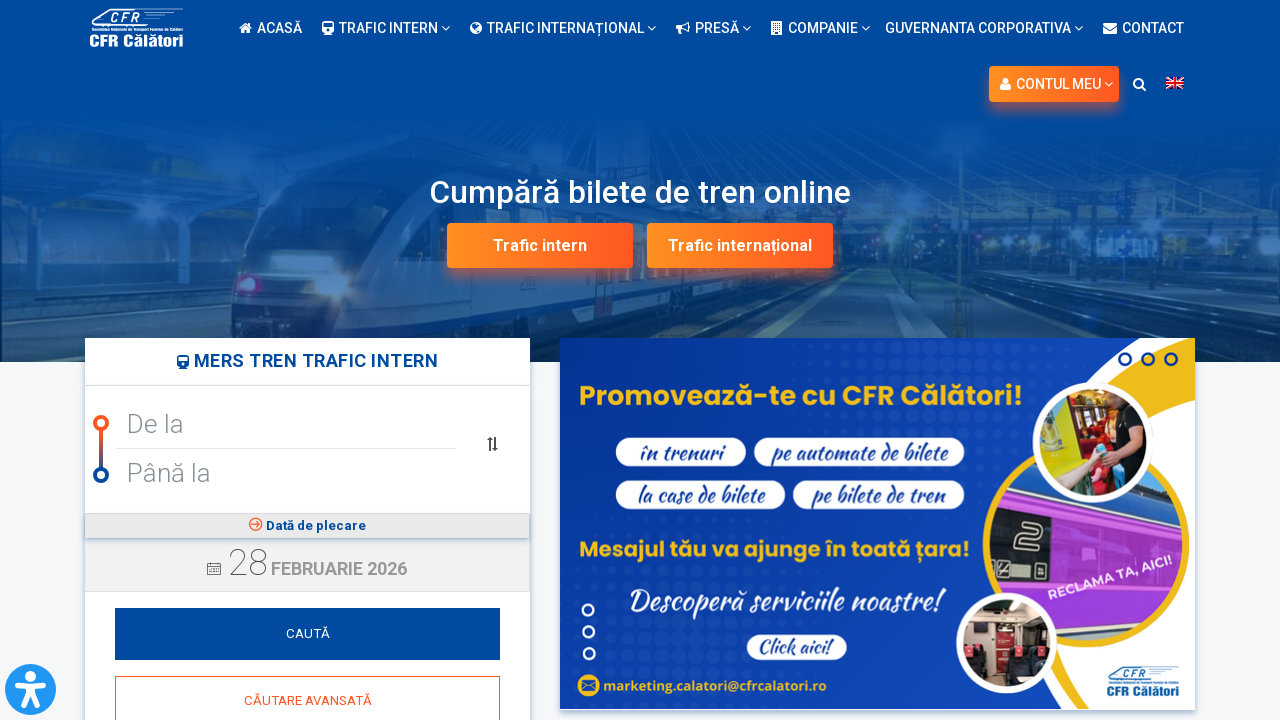

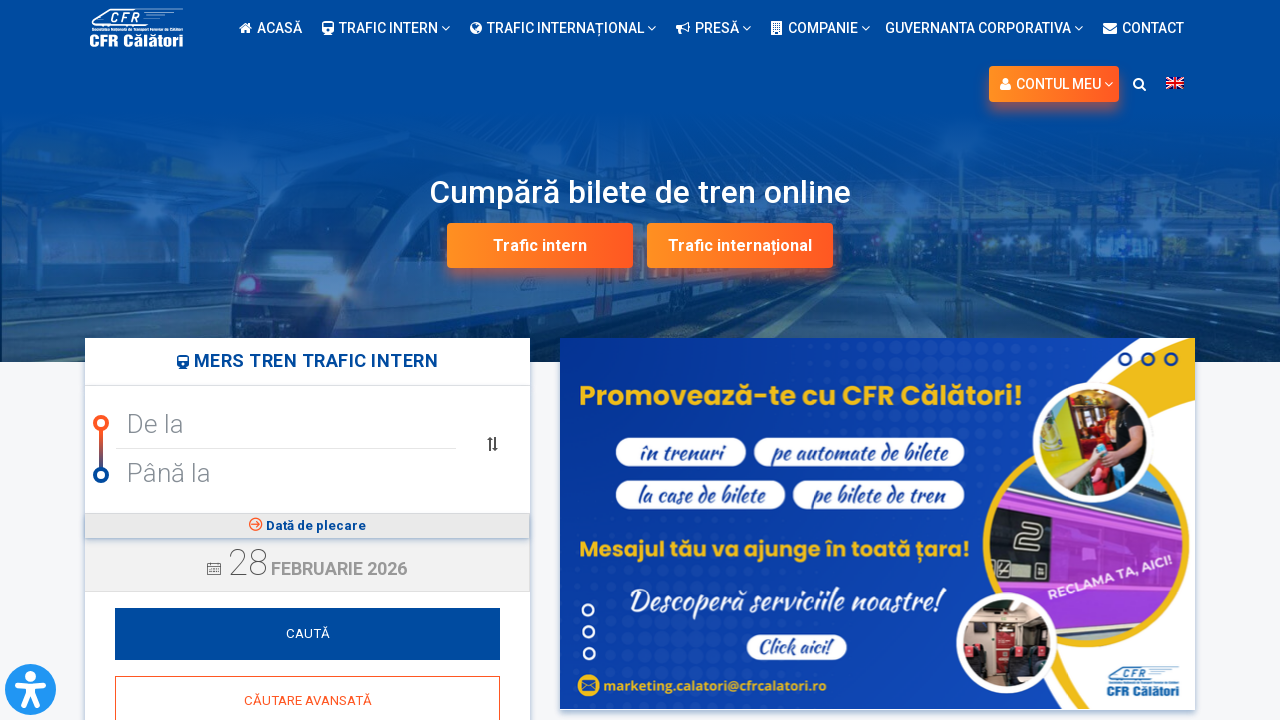